Tests triangle validity by entering side values that do not form a valid triangle (1, 2, 3) and verifying the application handles invalid input correctly

Starting URL: http://www.vanilton.net/triangulo/

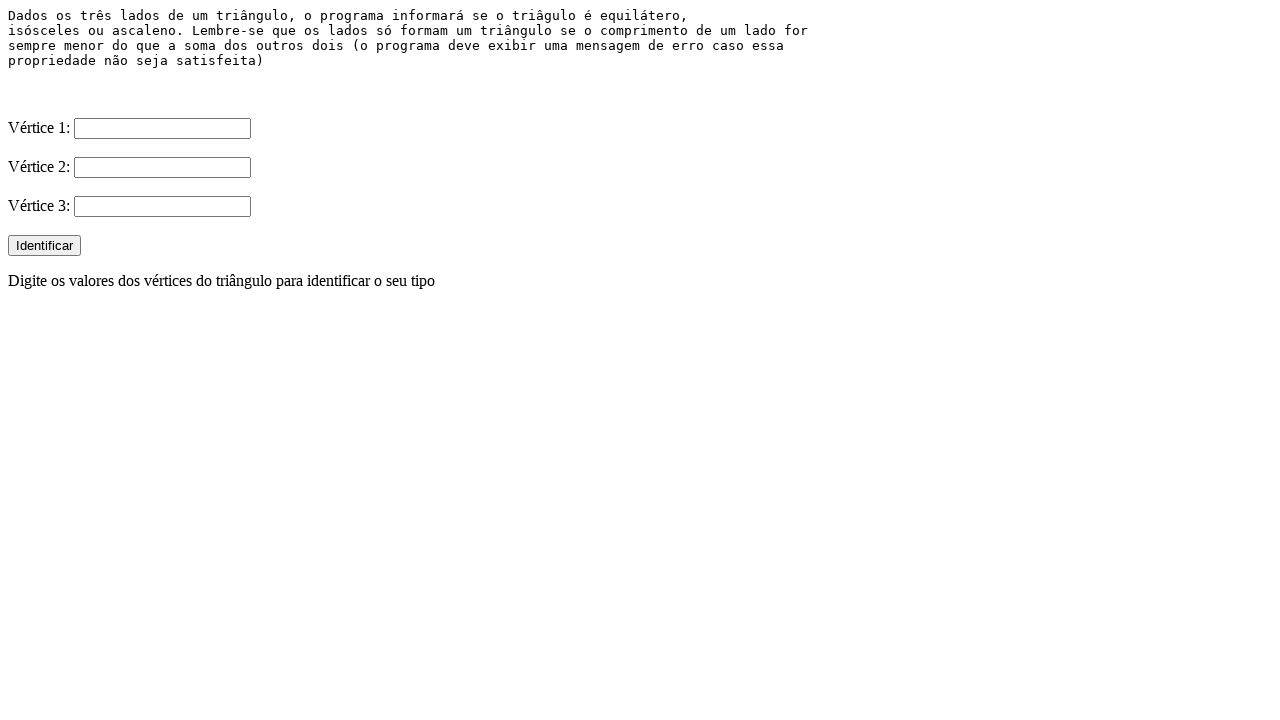

Cleared V1 input field on input[name='V1']
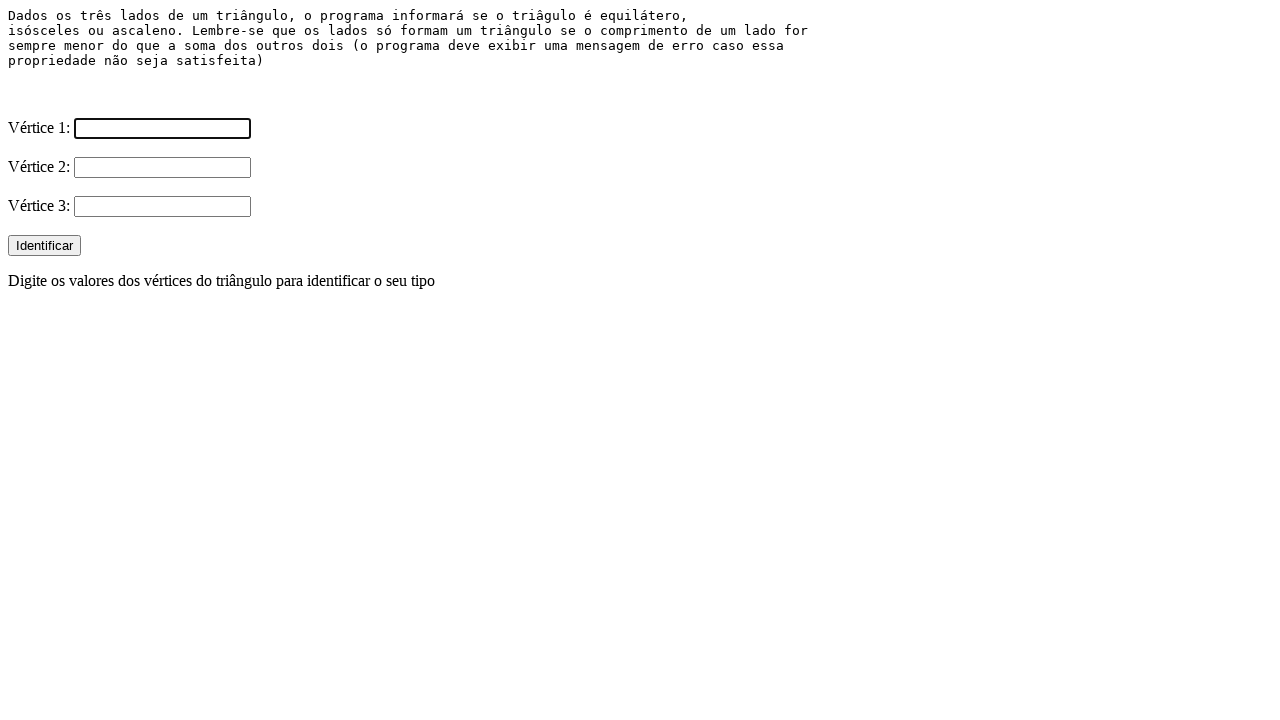

Cleared V2 input field on input[name='V2']
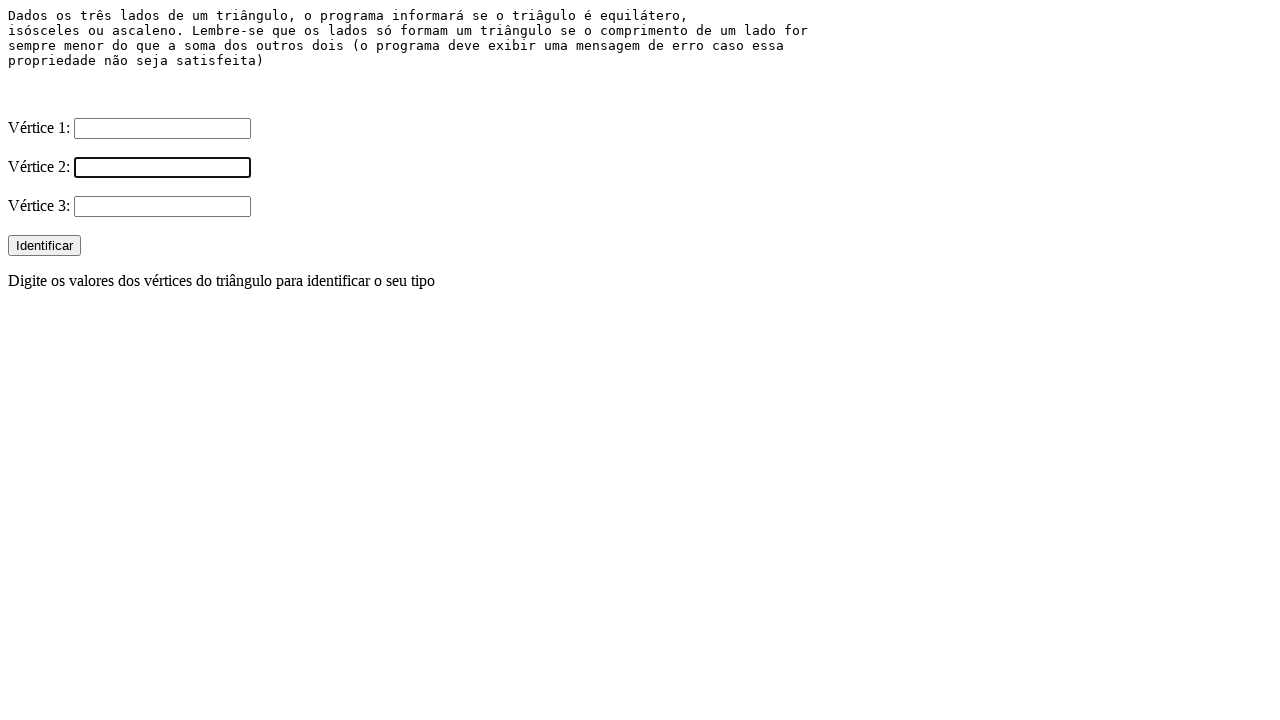

Cleared V3 input field on input[name='V3']
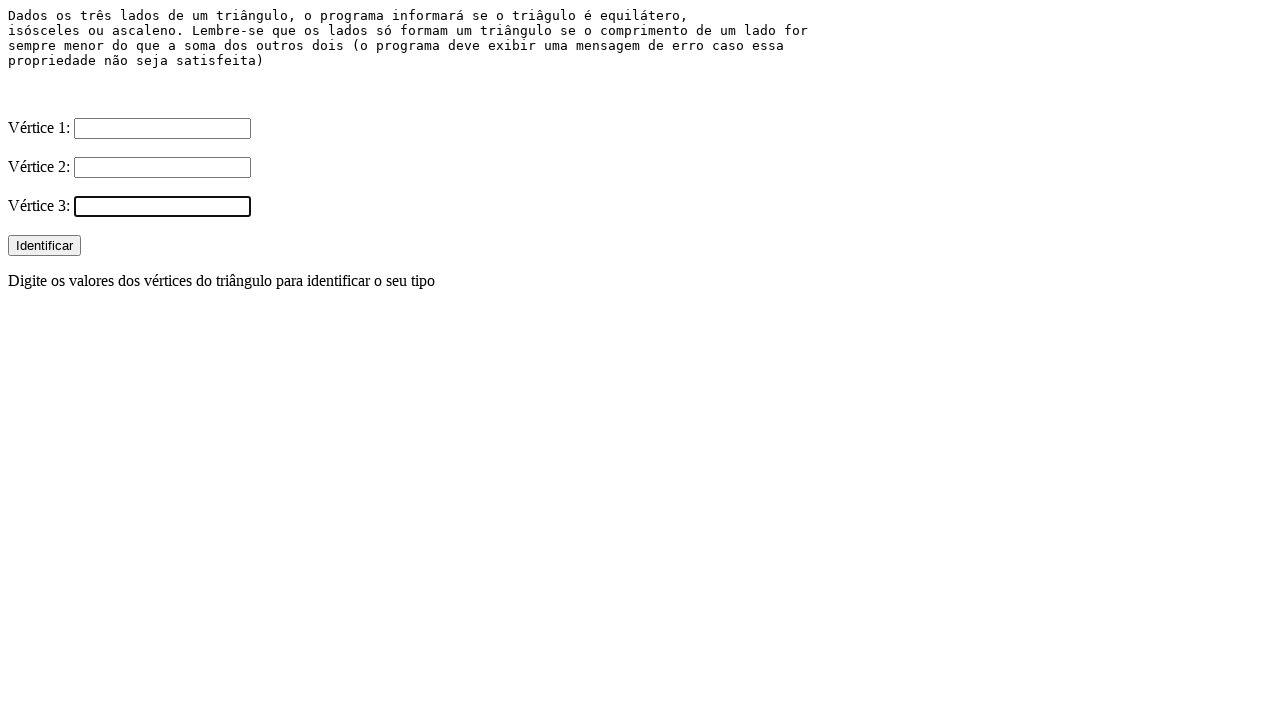

Entered value 1 in V1 field on input[name='V1']
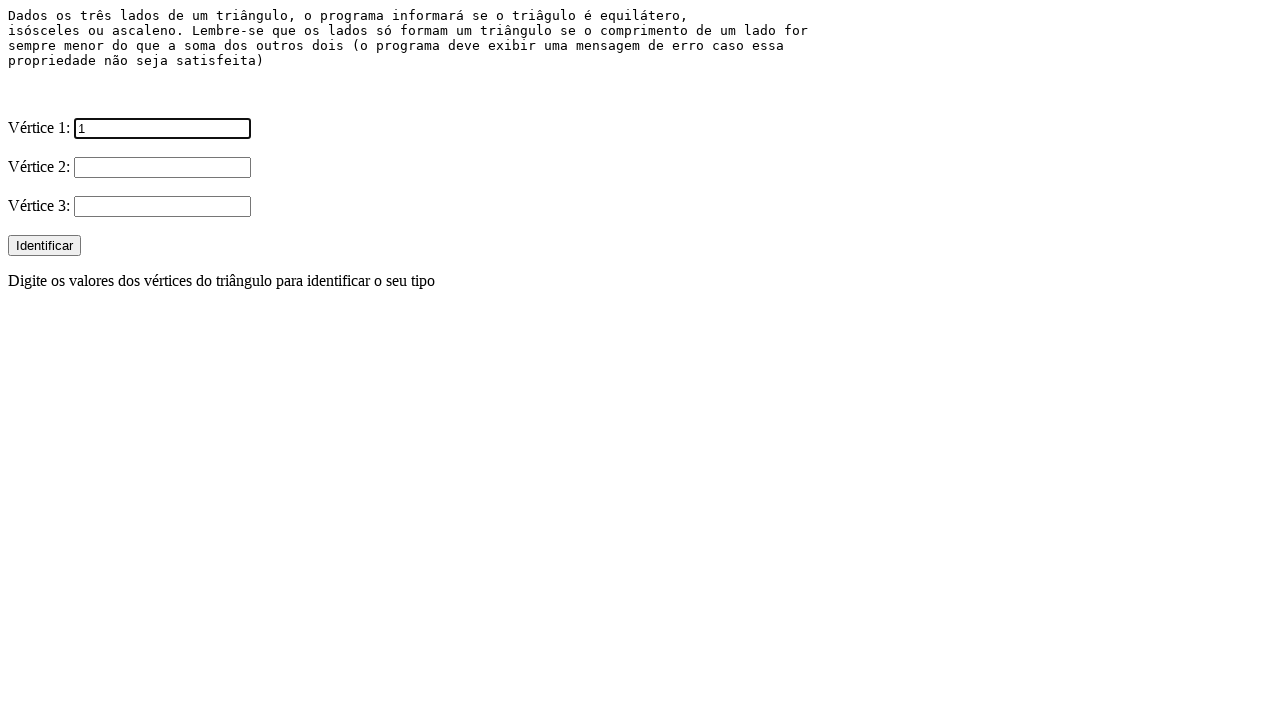

Entered value 2 in V2 field on input[name='V2']
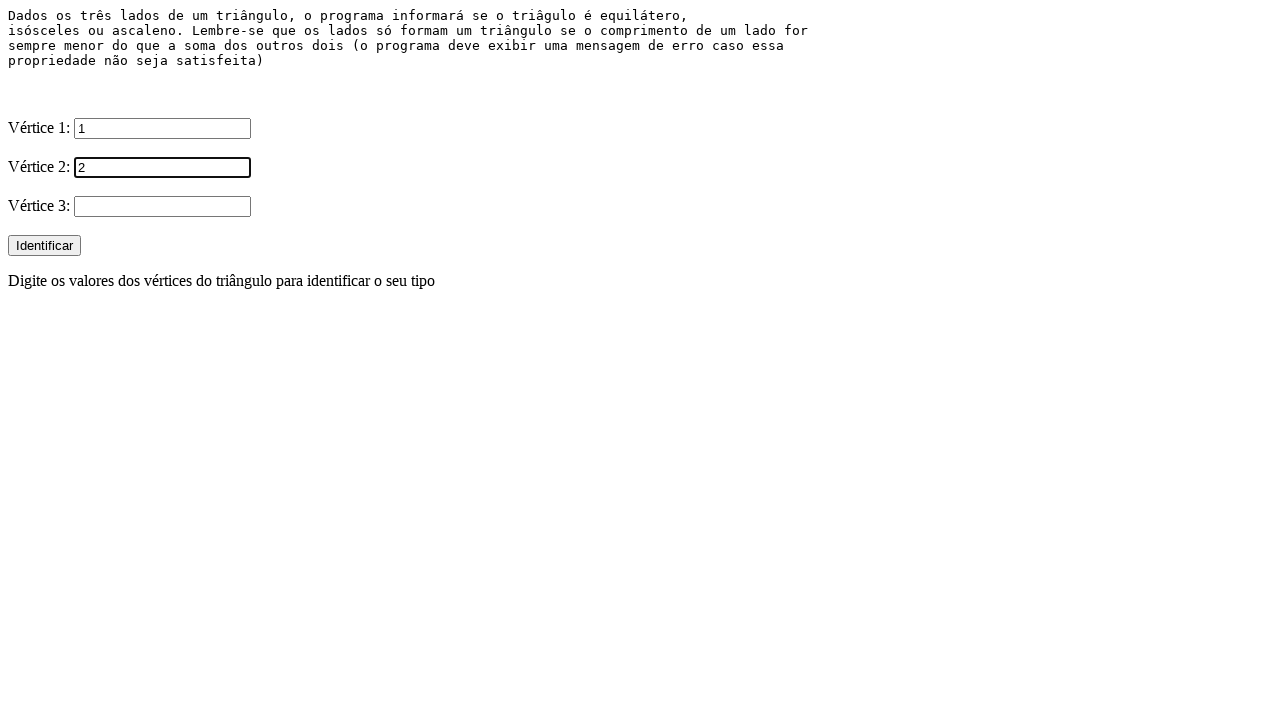

Entered value 3 in V3 field (invalid triangle sides) on input[name='V3']
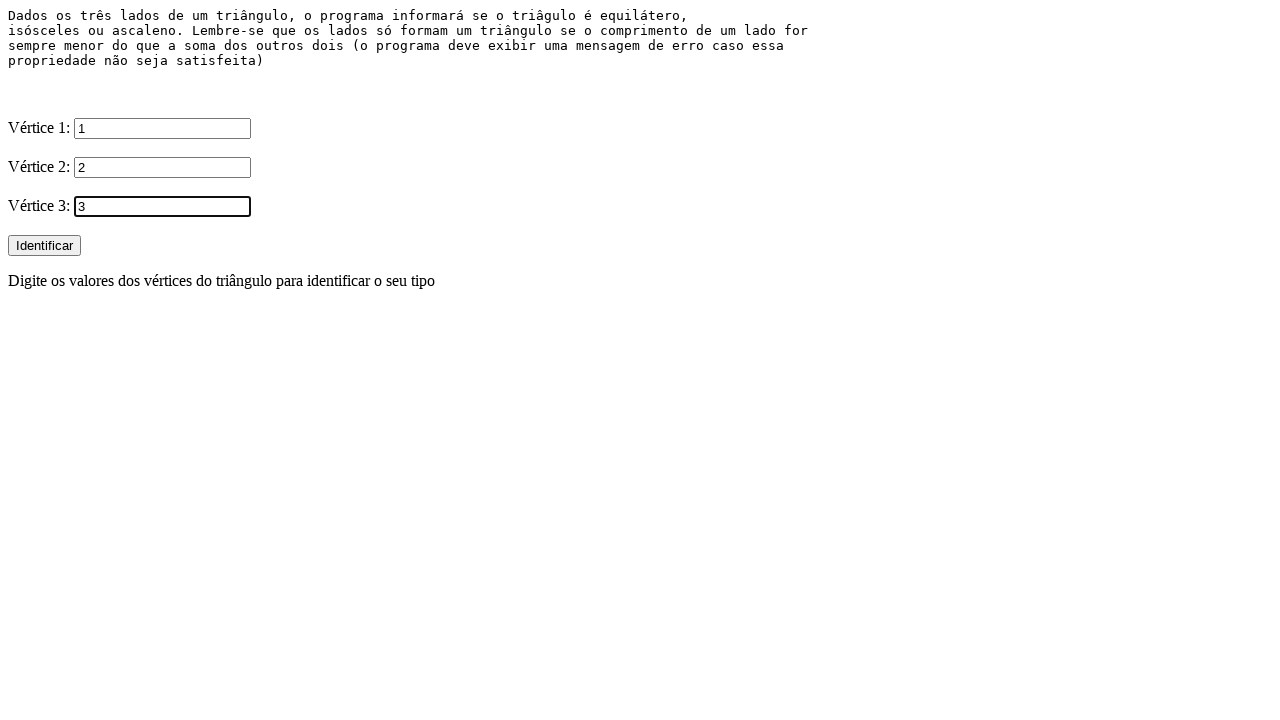

Clicked Identificar button to validate triangle at (44, 246) on input[value='Identificar']
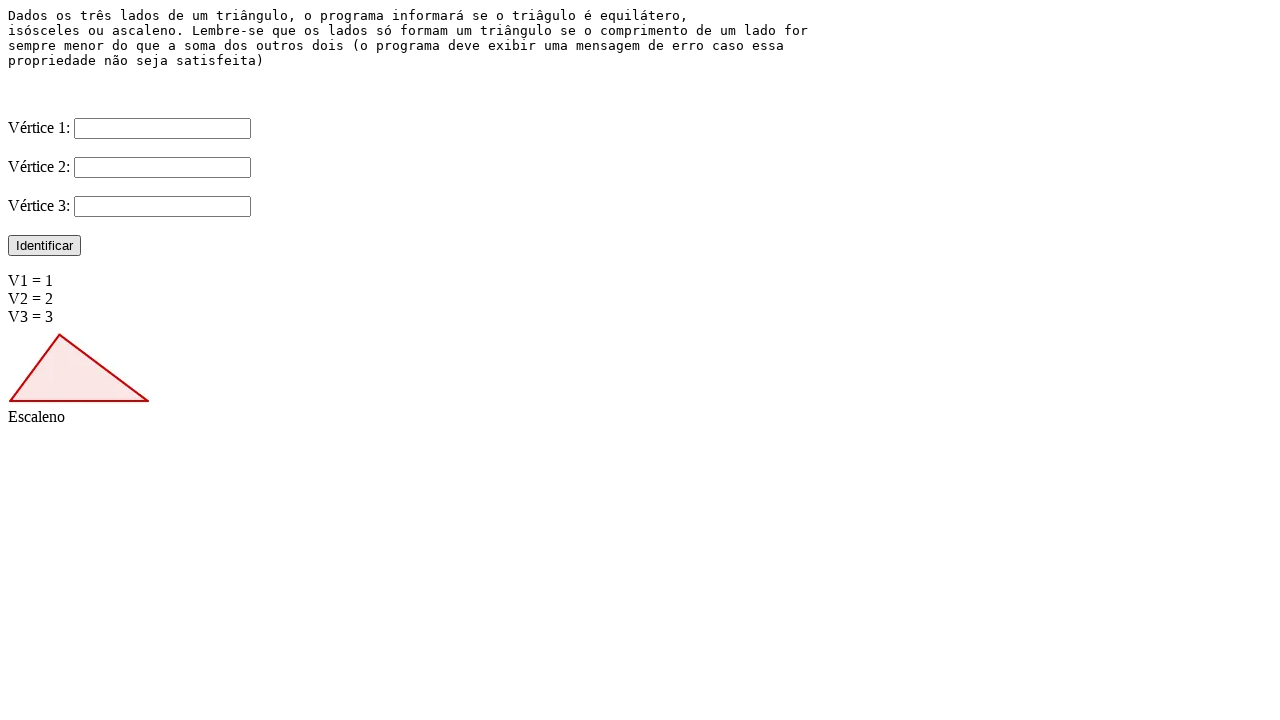

Result image appeared showing invalid triangle validation
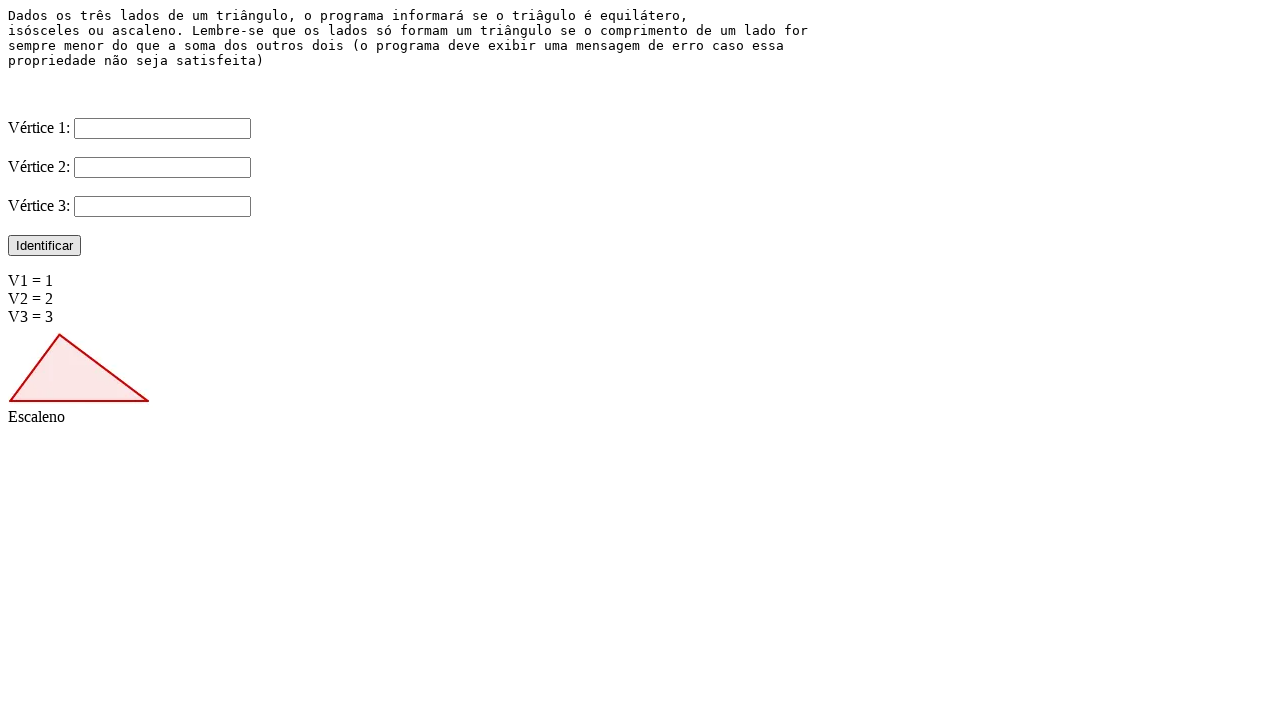

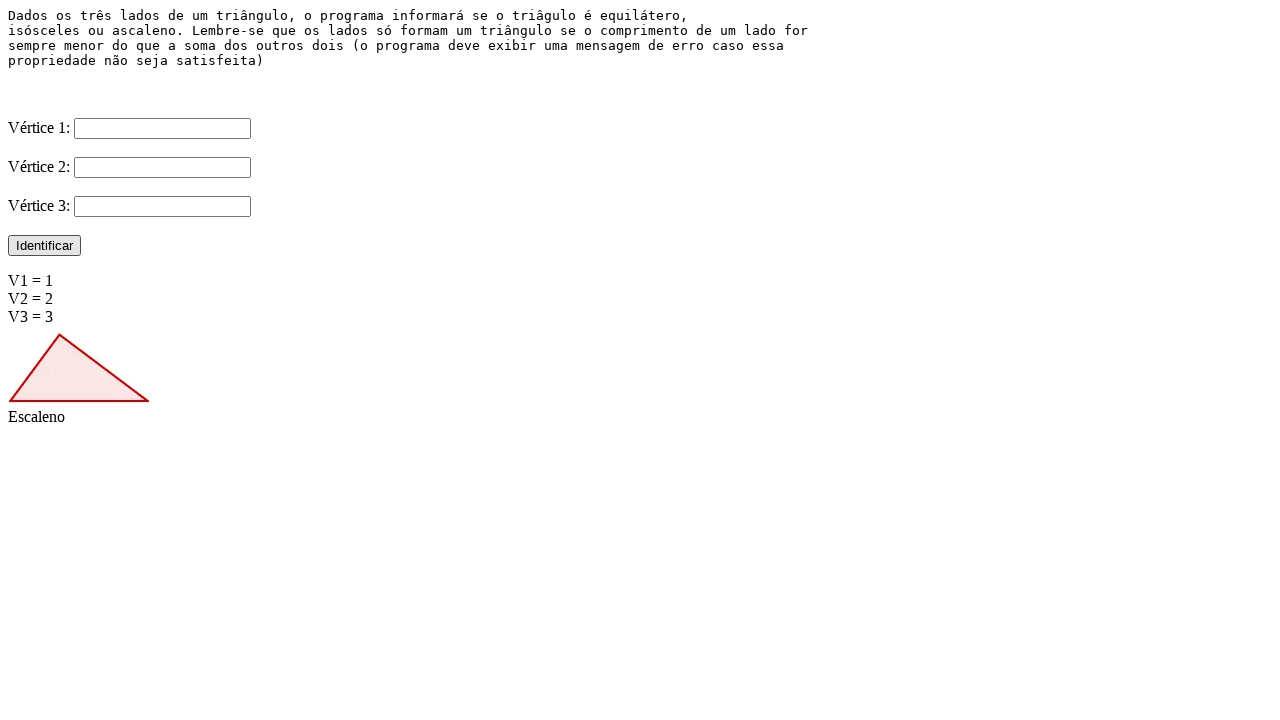